Navigates to a dropdown menu demo page and verifies the page loads by checking the page title.

Starting URL: https://www.globalsqa.com/demo-site/select-dropdown-menu/

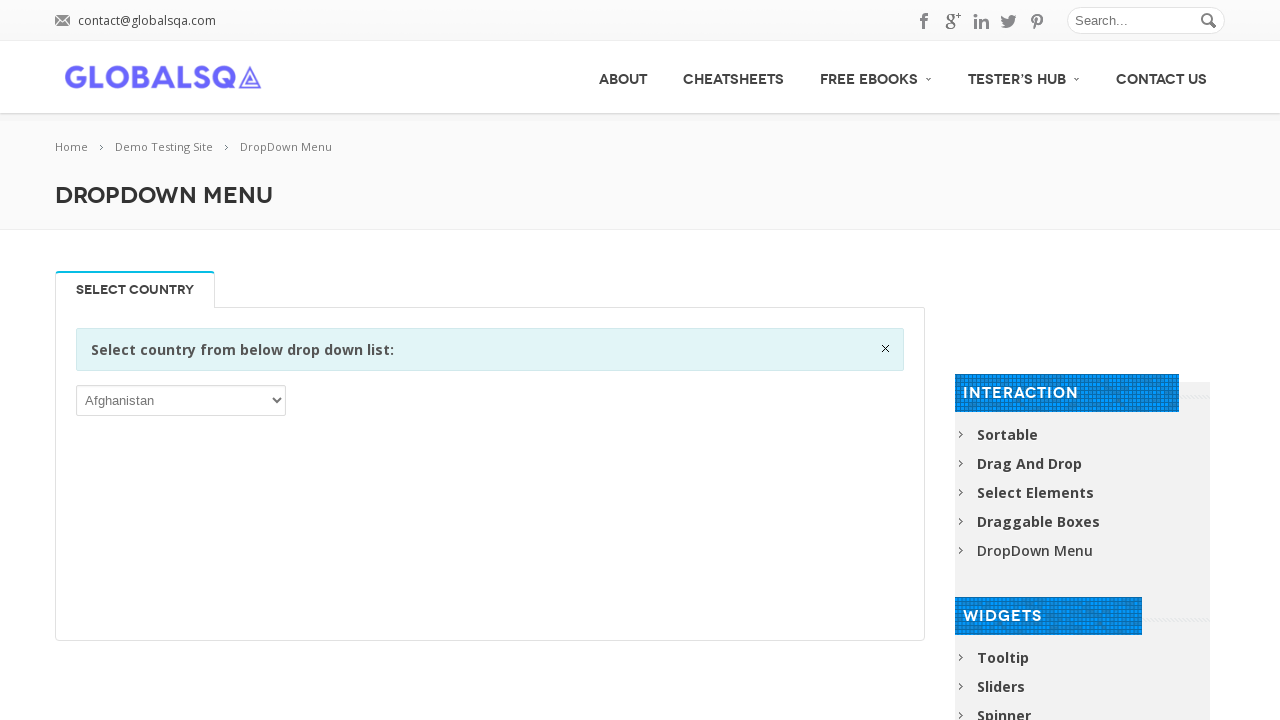

Navigated to dropdown menu demo page
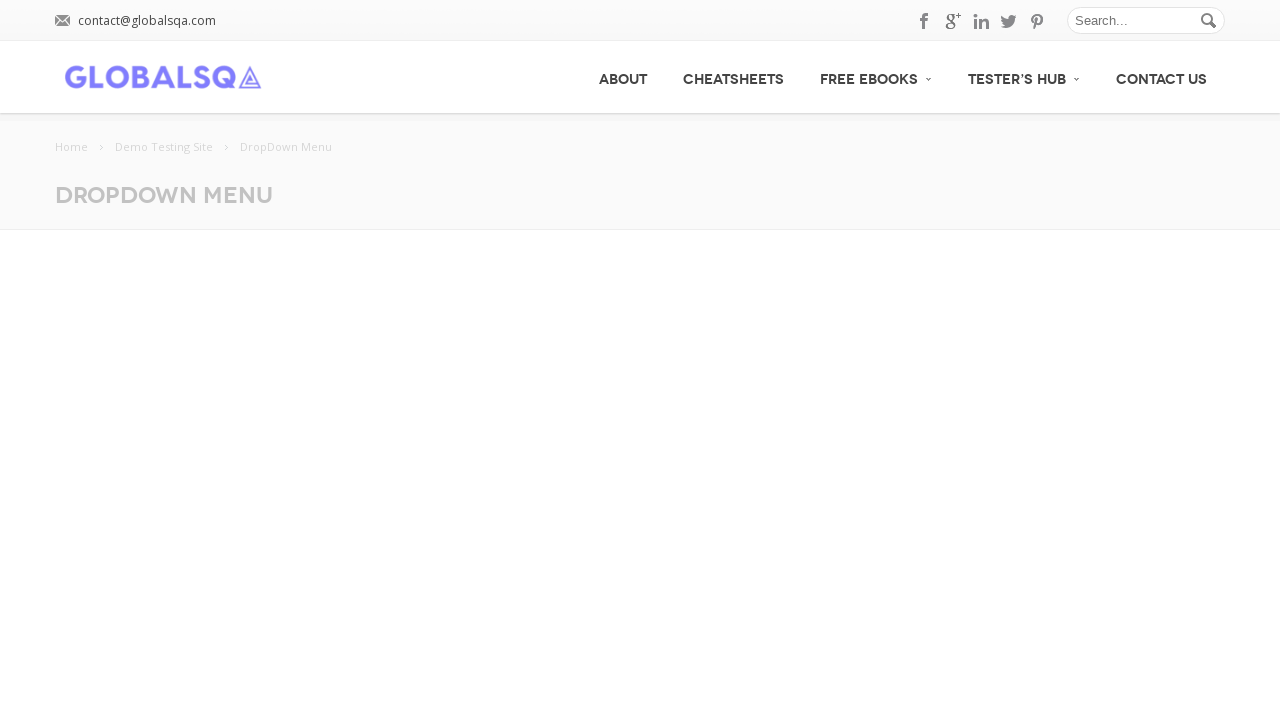

Page DOM content loaded
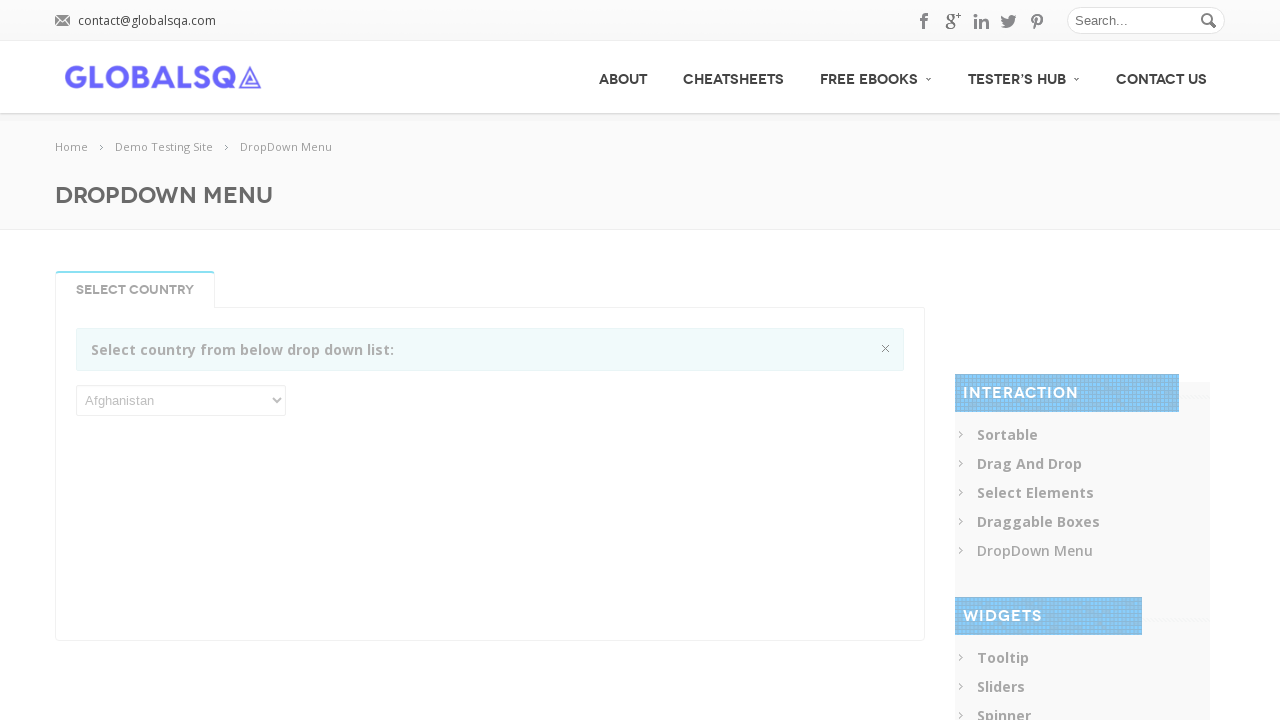

Retrieved page title: DropDown Menu - GlobalSQA
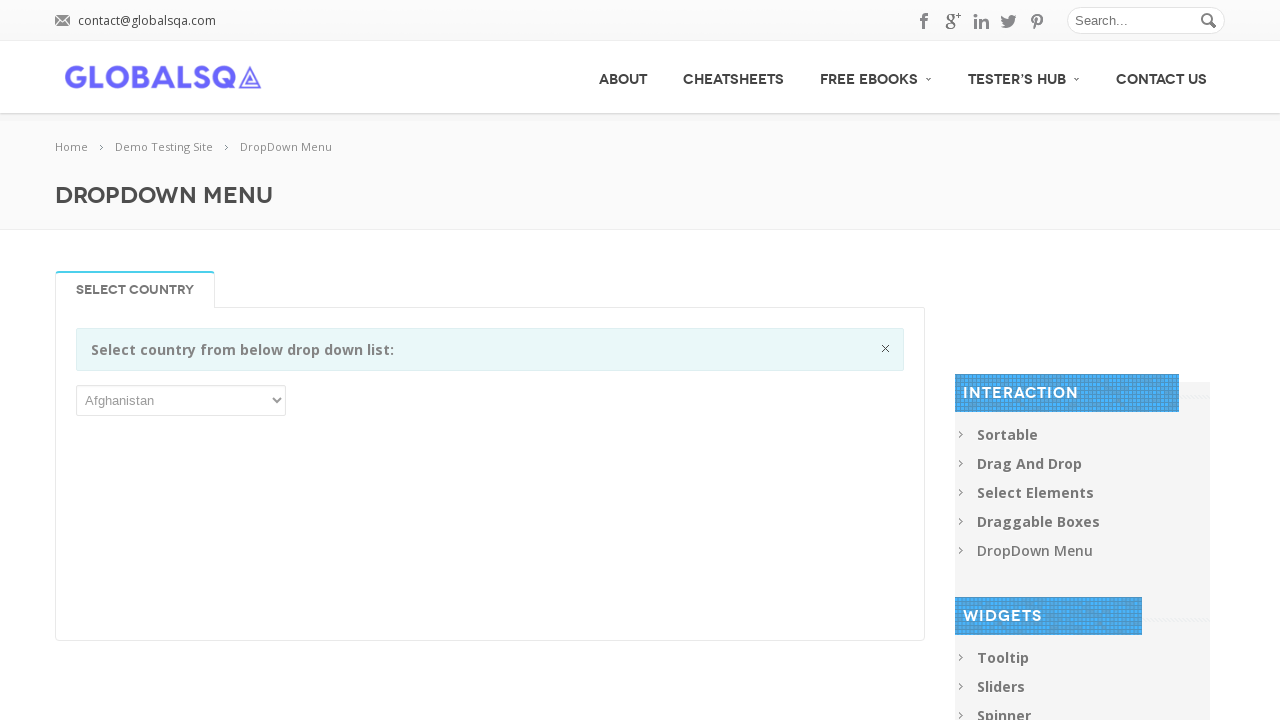

Printed page title to console
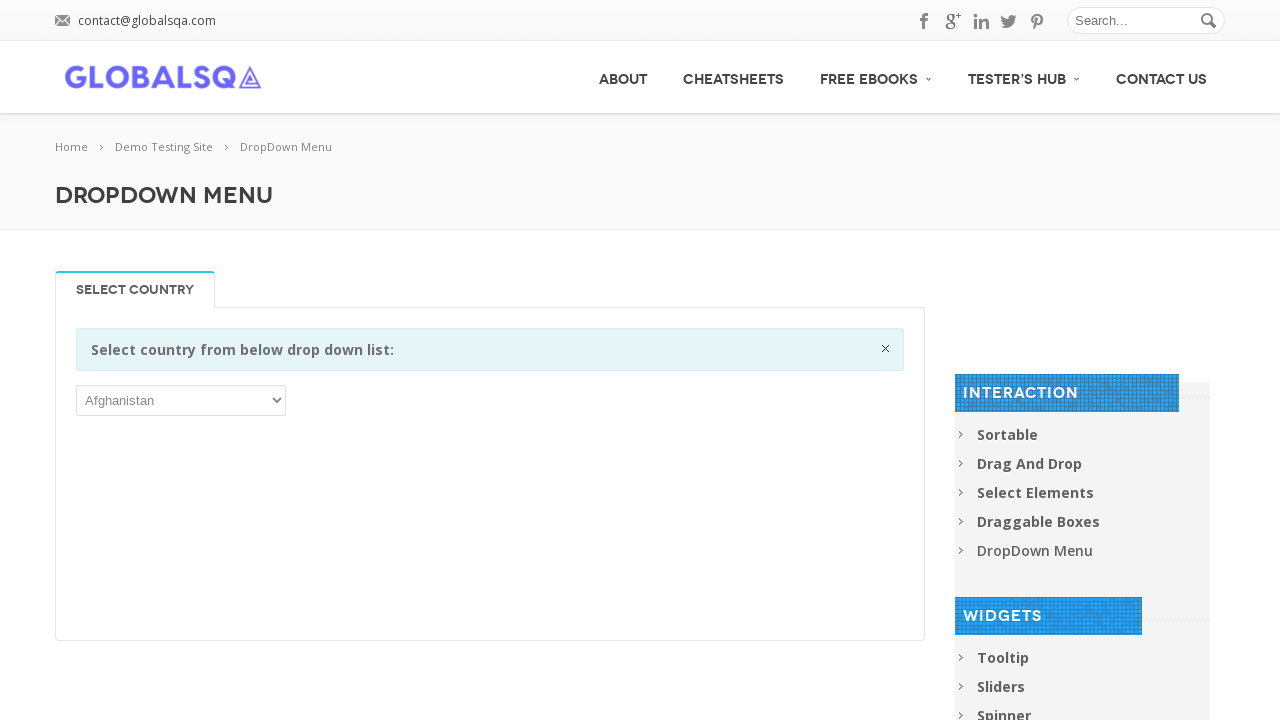

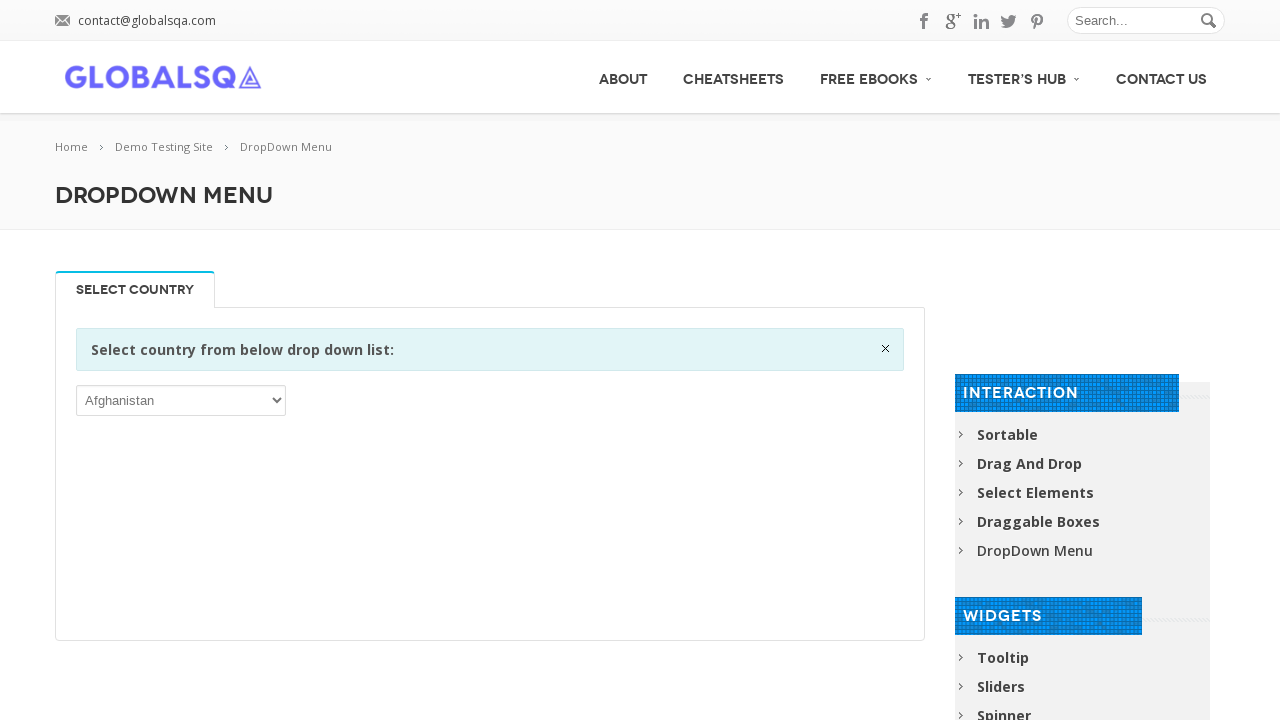